Tests dynamic controls functionality by toggling a checkbox's visibility and then selecting it once it reappears

Starting URL: https://v1.training-support.net/selenium/dynamic-controls

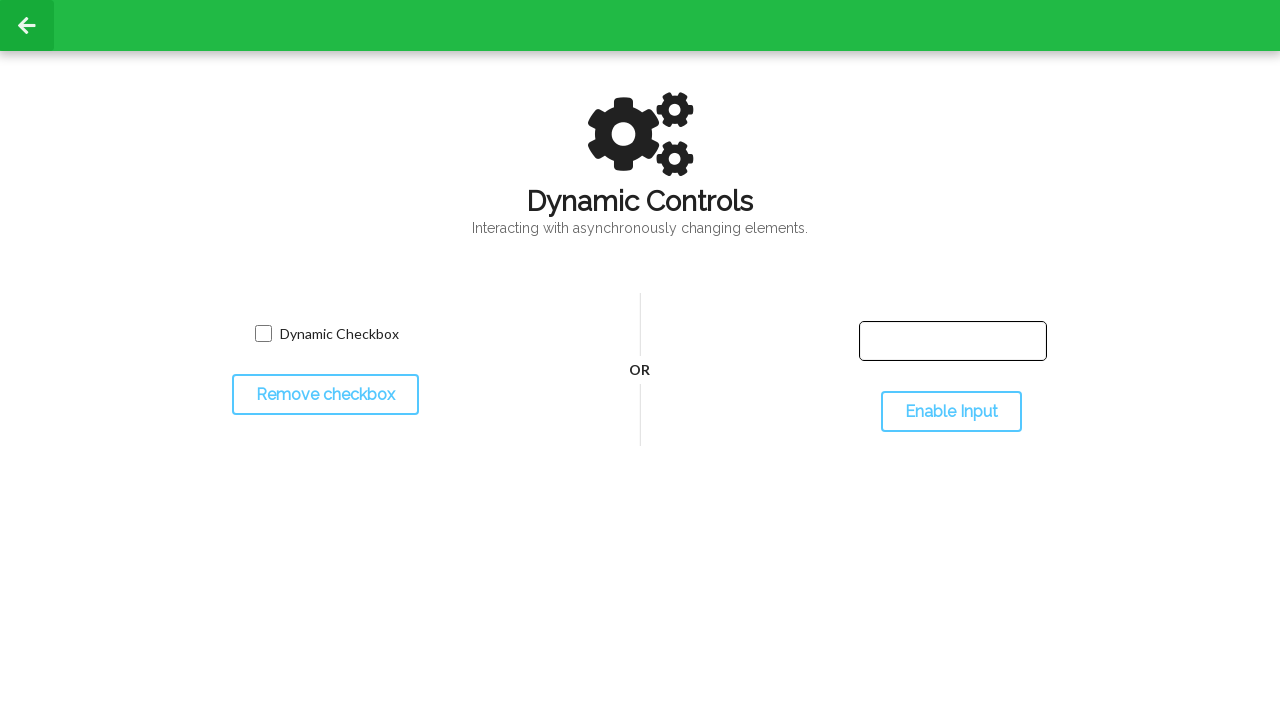

Navigated to dynamic controls page
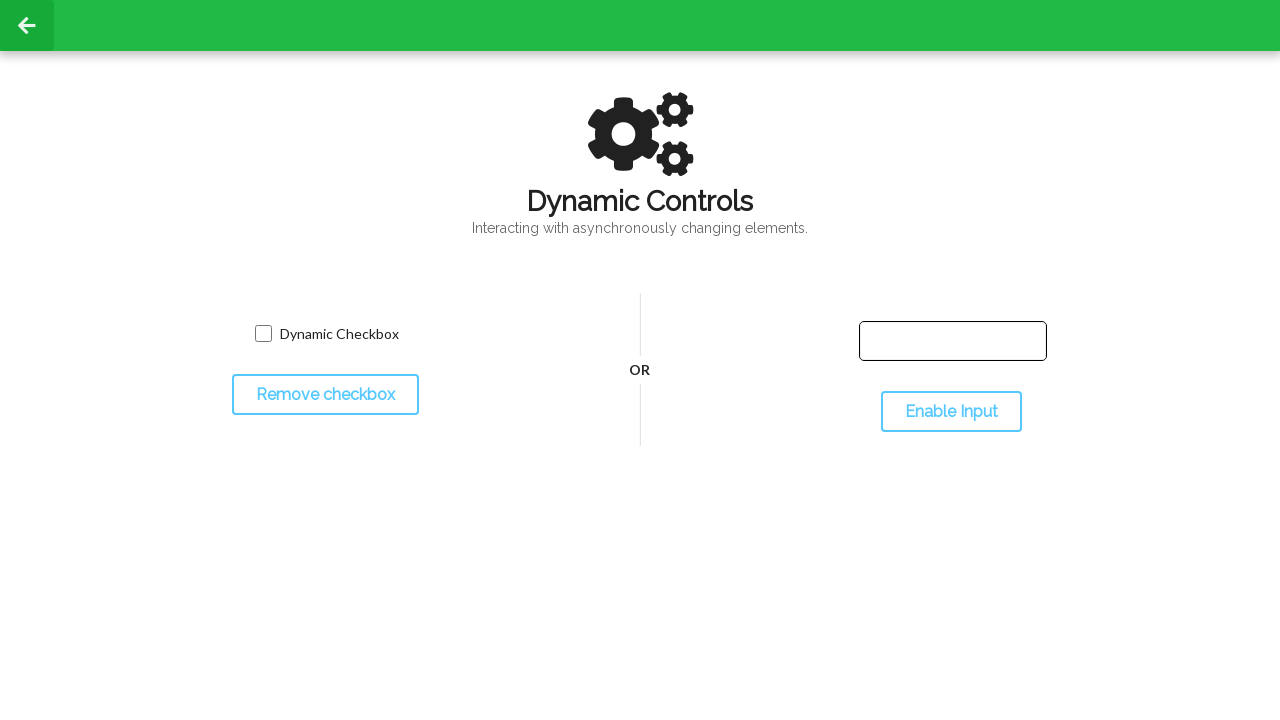

Clicked toggle button to hide checkbox at (325, 395) on #toggleCheckbox
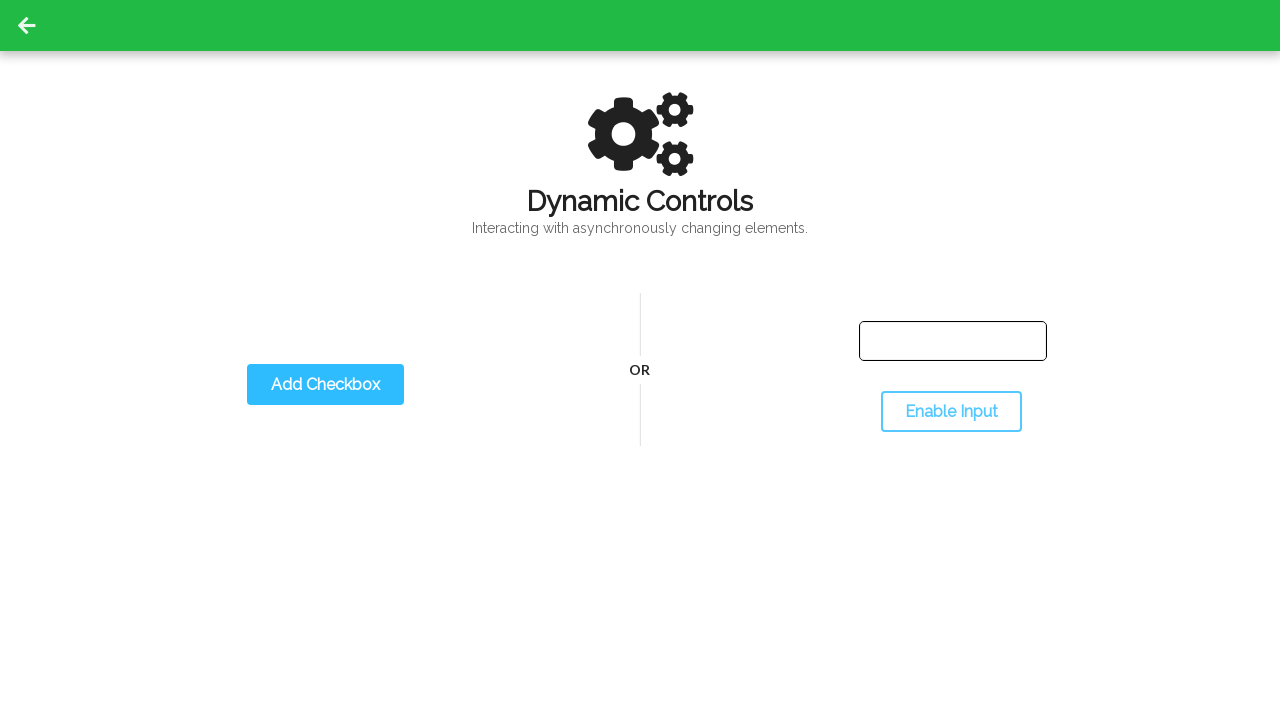

Checkbox disappeared as expected
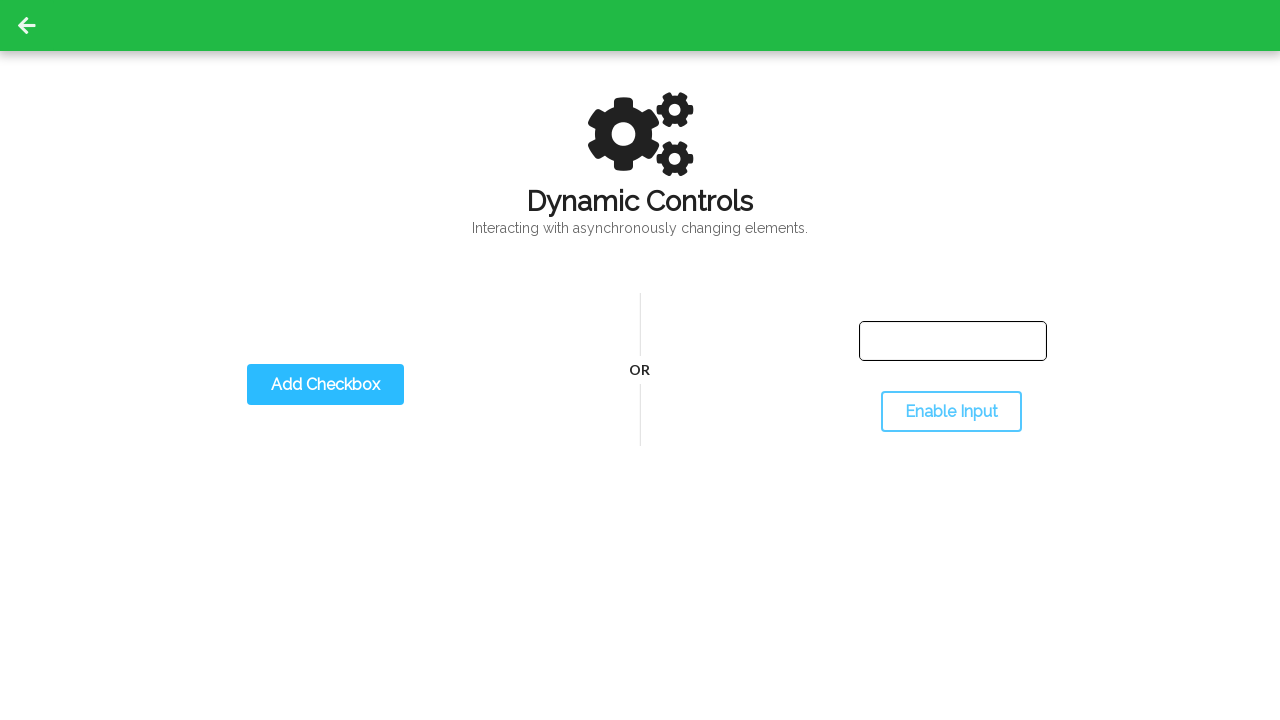

Clicked toggle button to show checkbox at (325, 385) on #toggleCheckbox
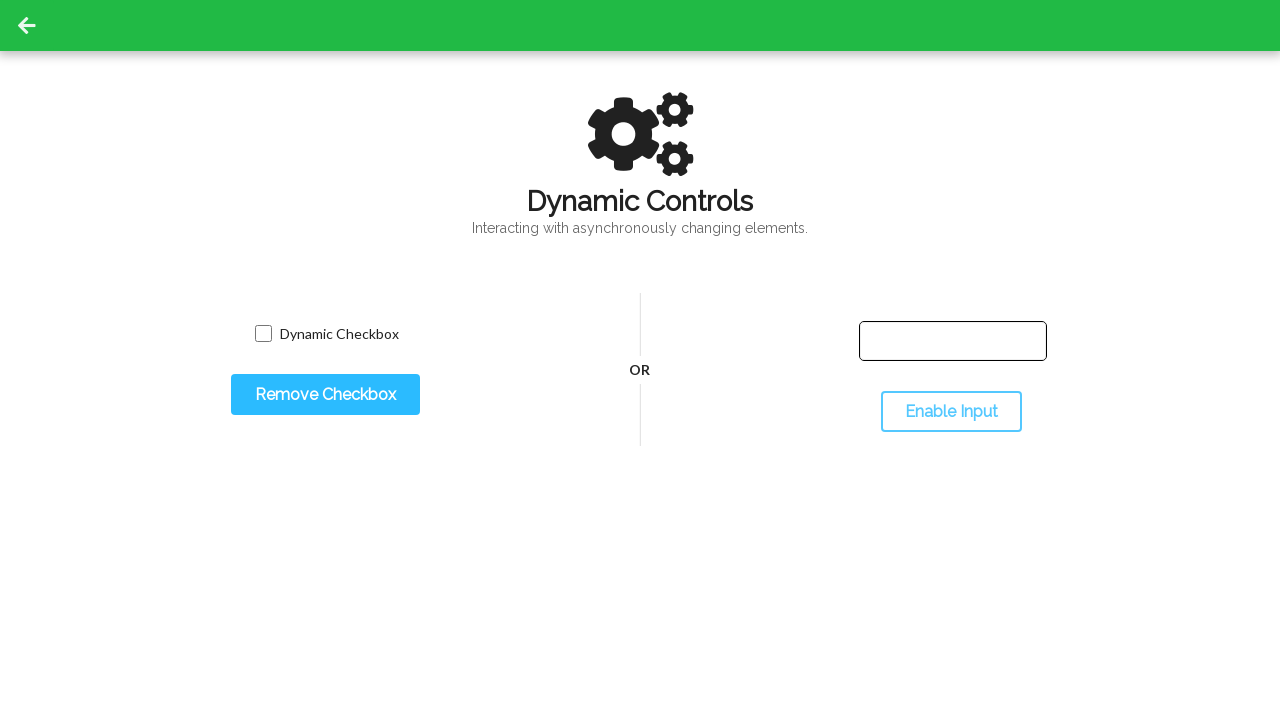

Checkbox reappeared and is visible
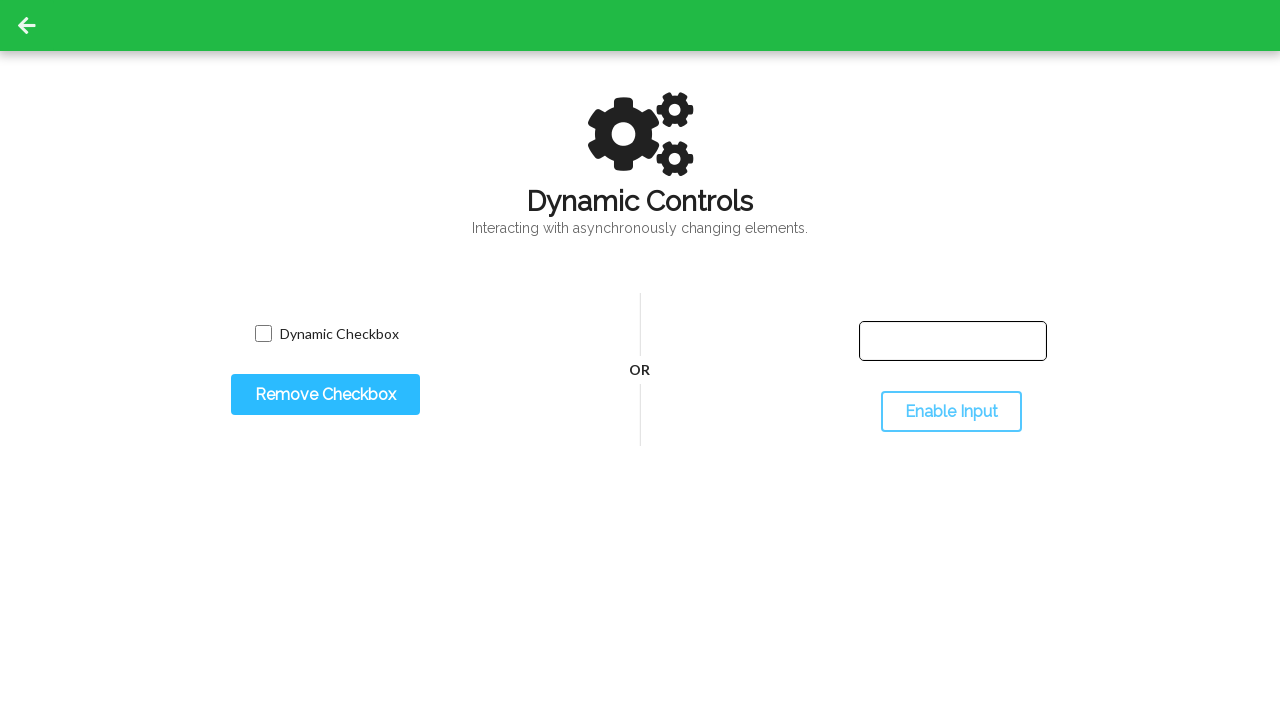

Clicked and selected the checkbox at (263, 334) on #dynamicCheckbox
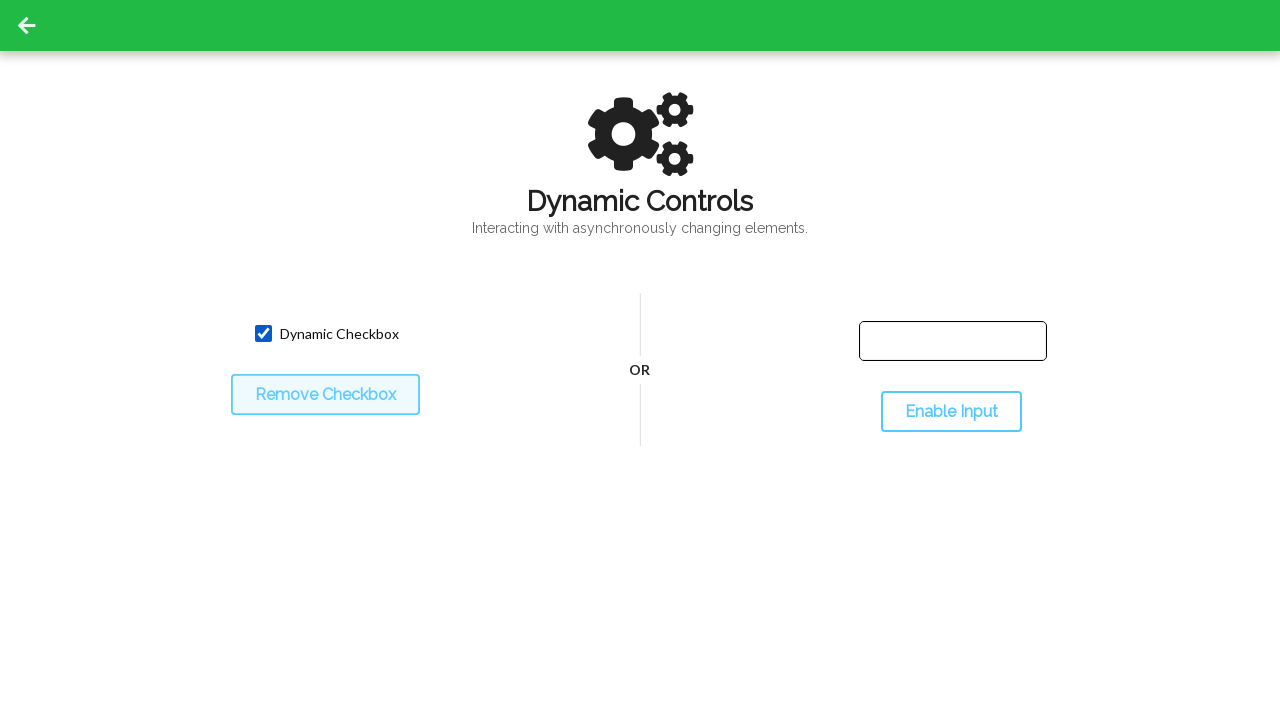

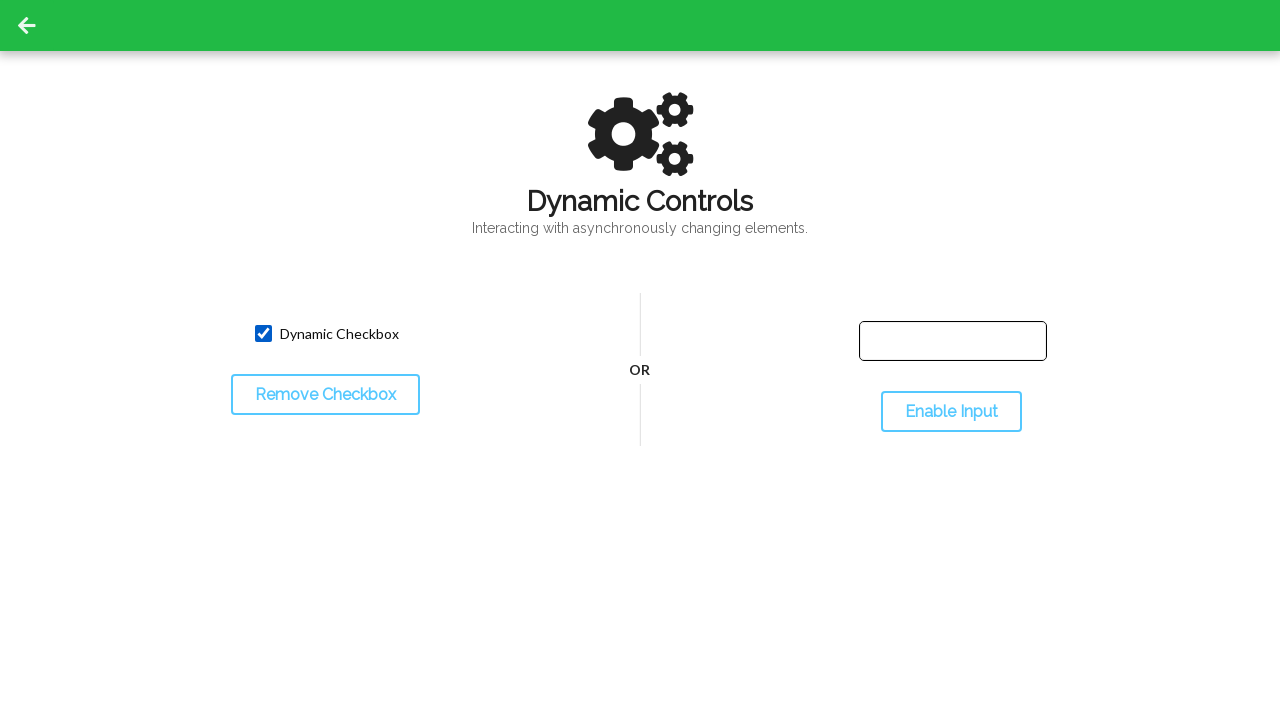